Tests sorting the Due column in descending order by clicking the column header twice and verifying the values are sorted in reverse

Starting URL: http://the-internet.herokuapp.com/tables

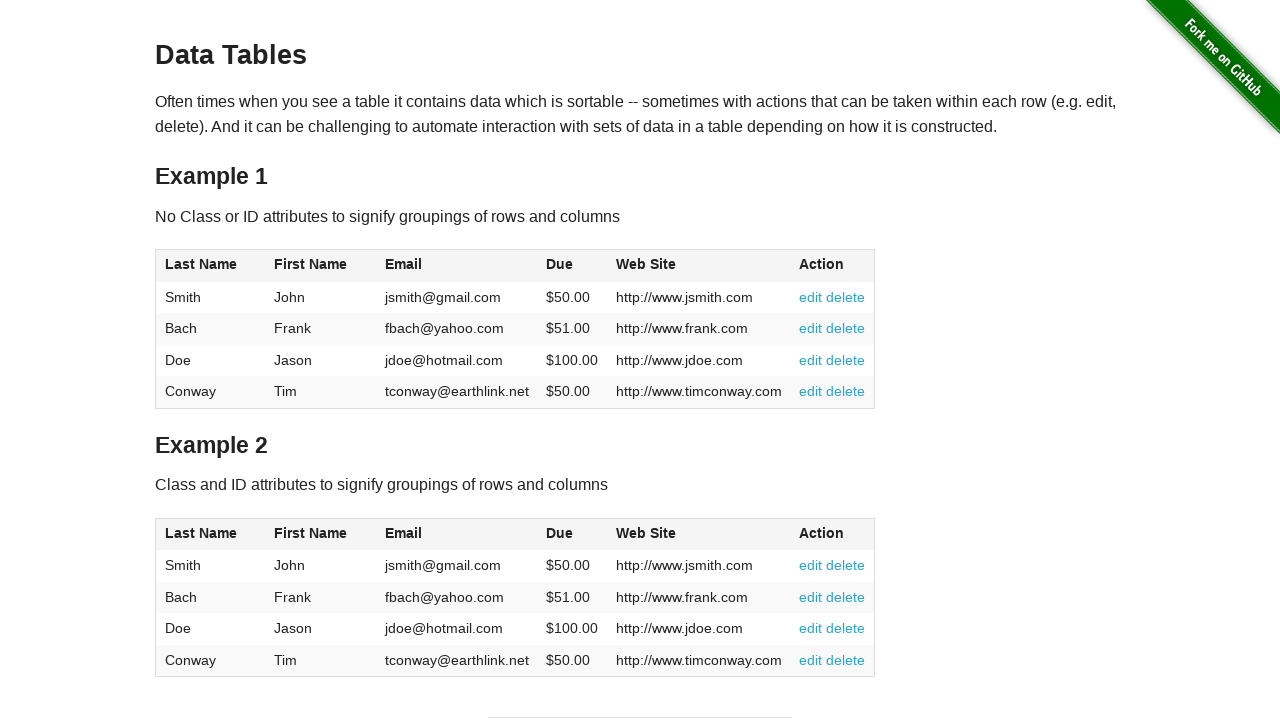

Clicked Due column header first time to sort ascending at (572, 266) on #table1 thead tr th:nth-of-type(4)
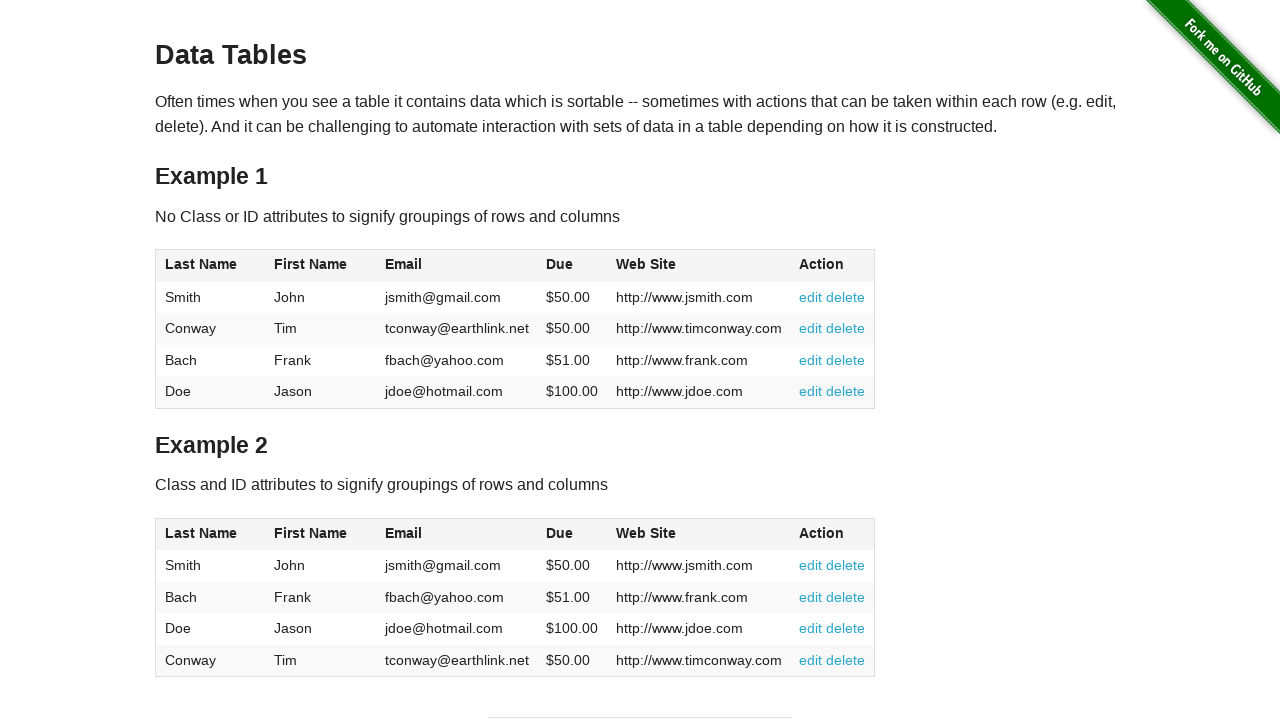

Clicked Due column header second time to sort descending at (572, 266) on #table1 thead tr th:nth-of-type(4)
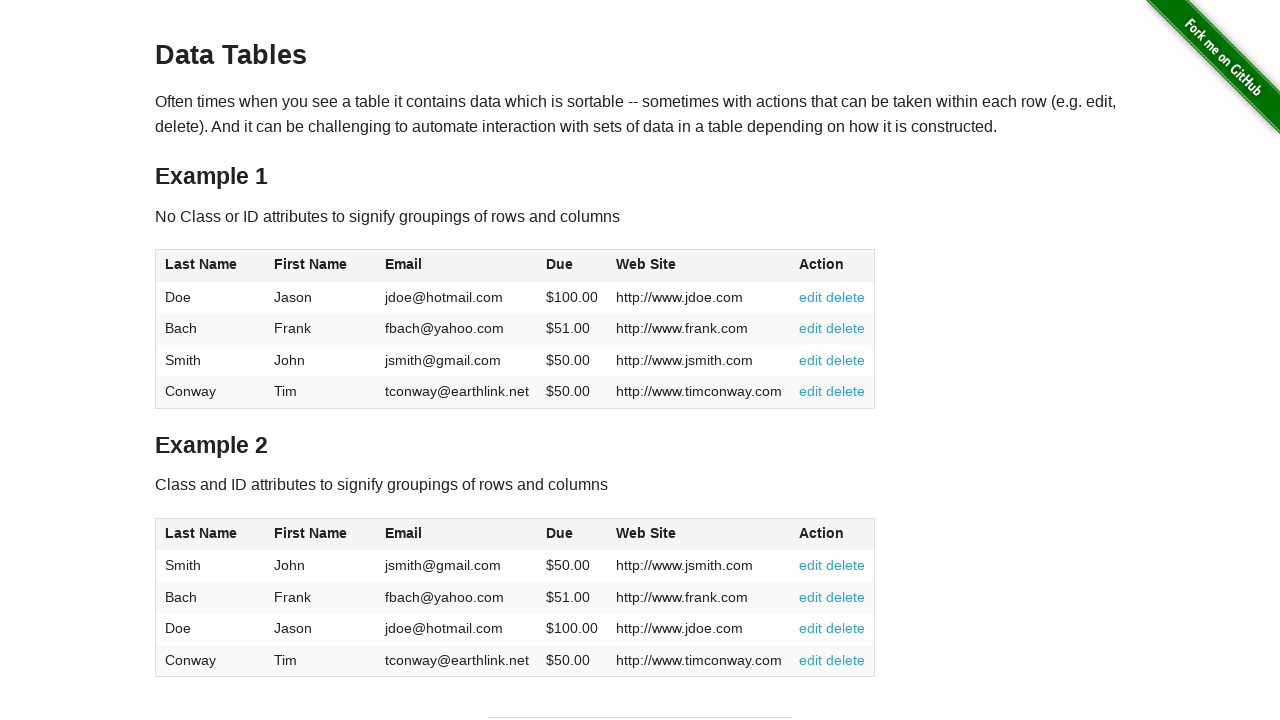

Due column cells loaded and visible
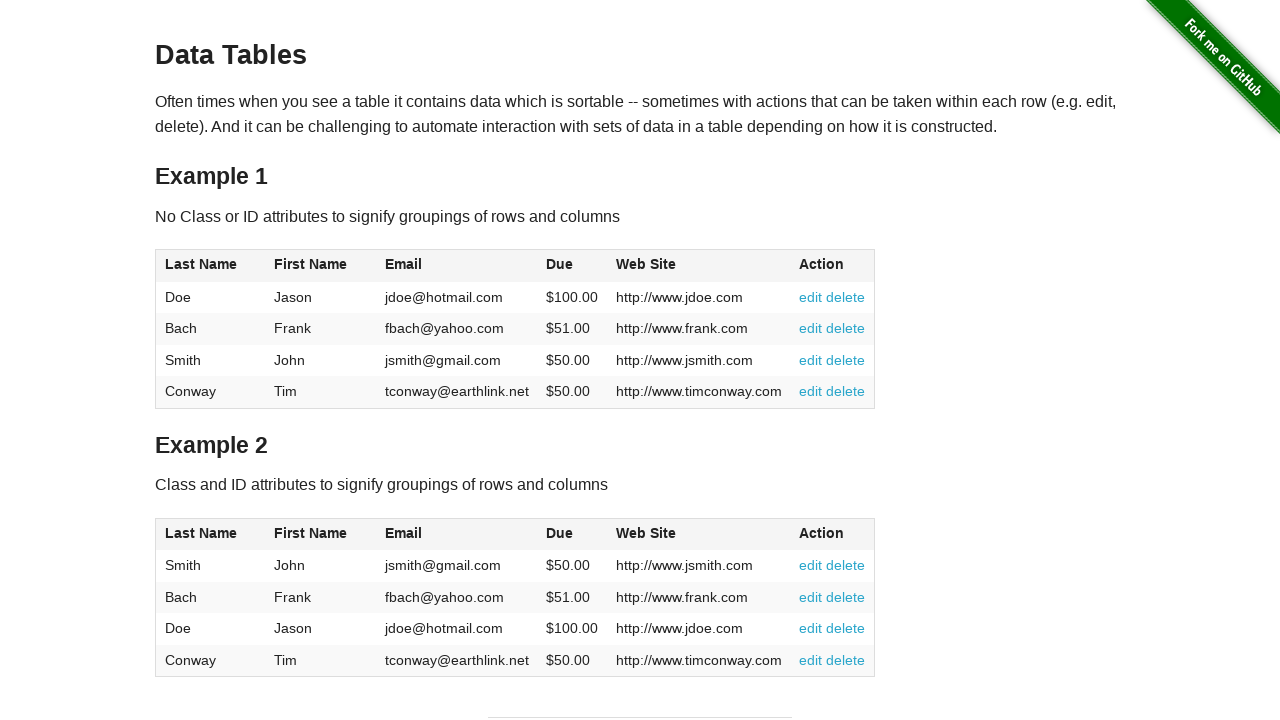

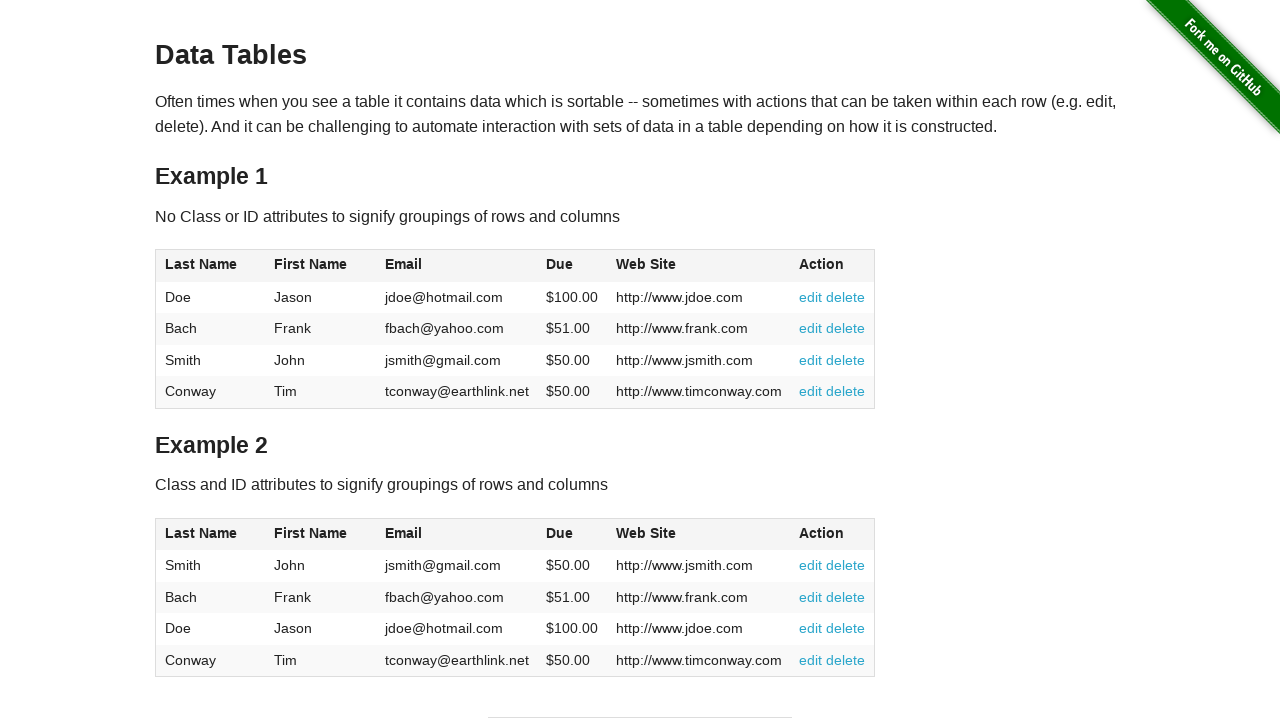